Tests copy and paste functionality between form fields by entering text in one field, copying it, and pasting into another field

Starting URL: https://grotechminds.com/registration/

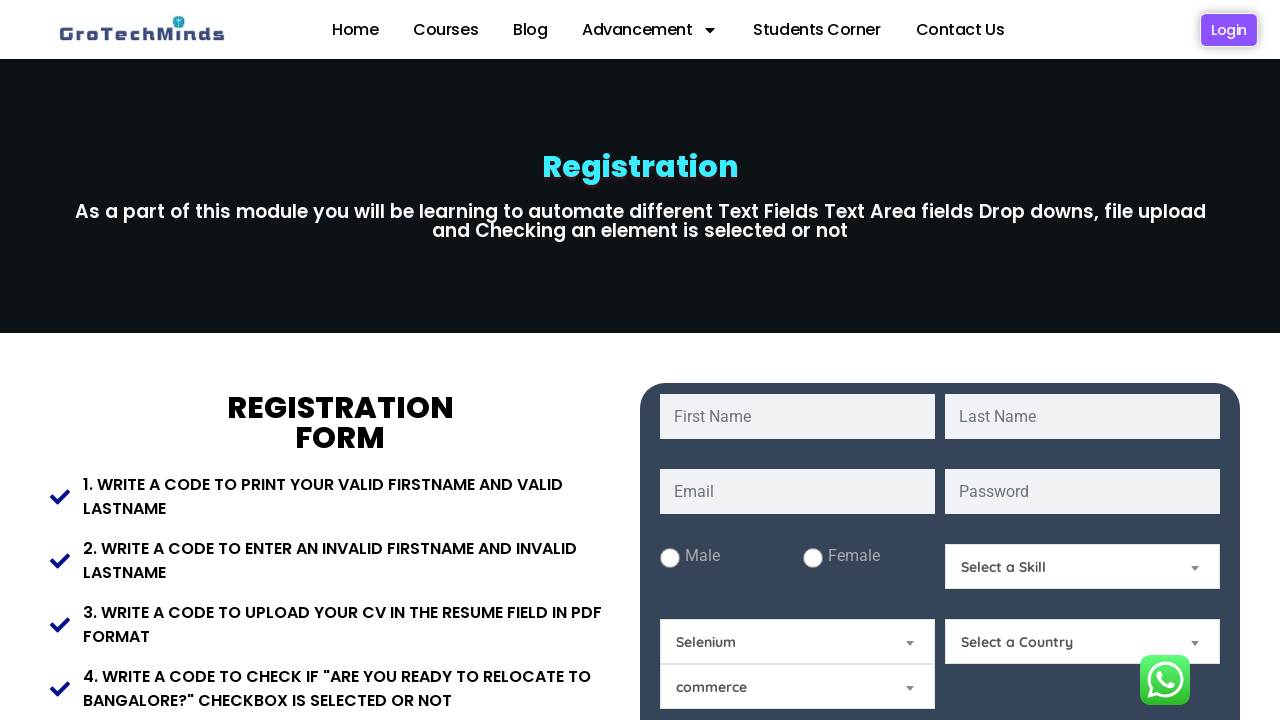

Filled first text field (6th input) with 'Chandan' on xpath=(//input[@type='text'])[6]
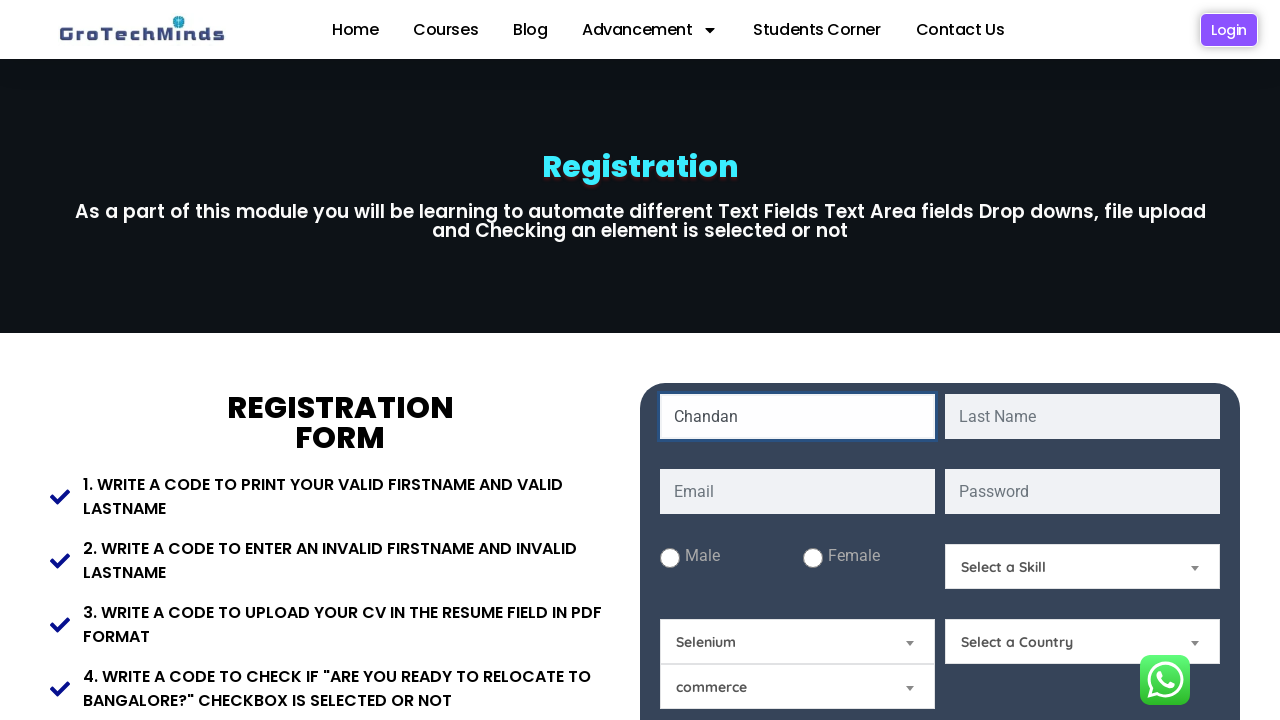

Selected all text in first field using Ctrl+A on xpath=(//input[@type='text'])[6]
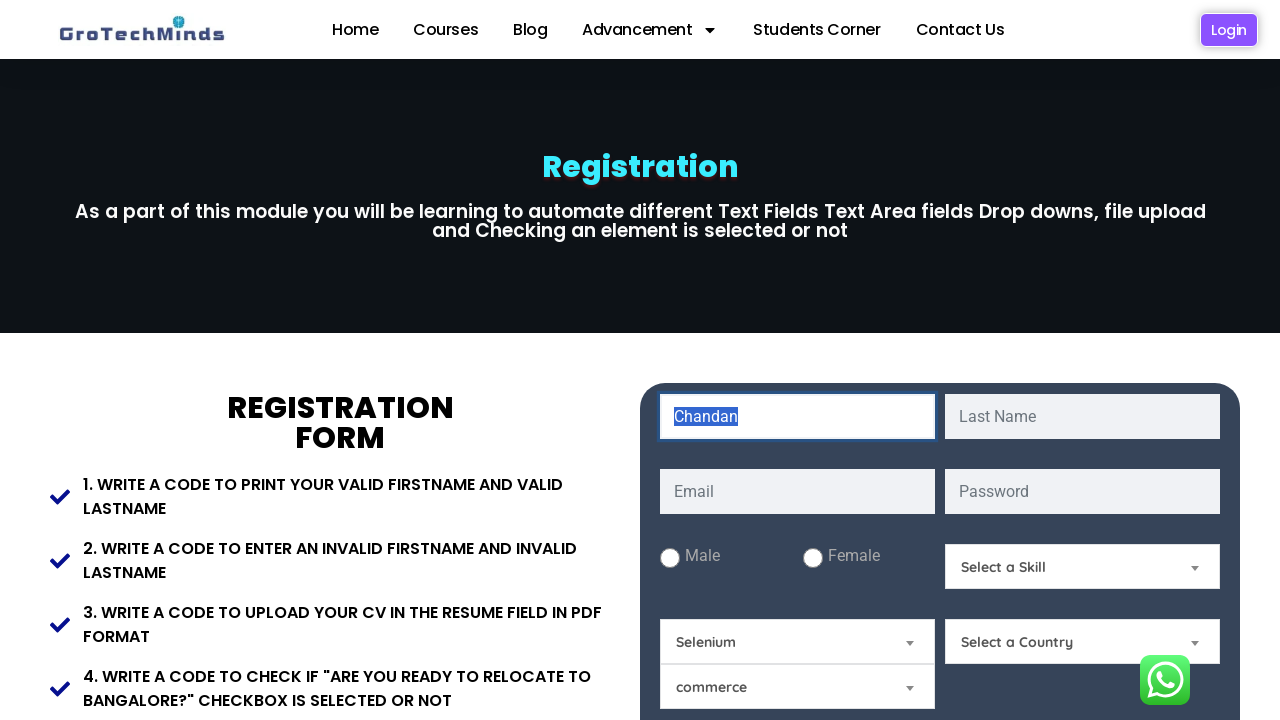

Copied selected text from first field using Ctrl+C on xpath=(//input[@type='text'])[6]
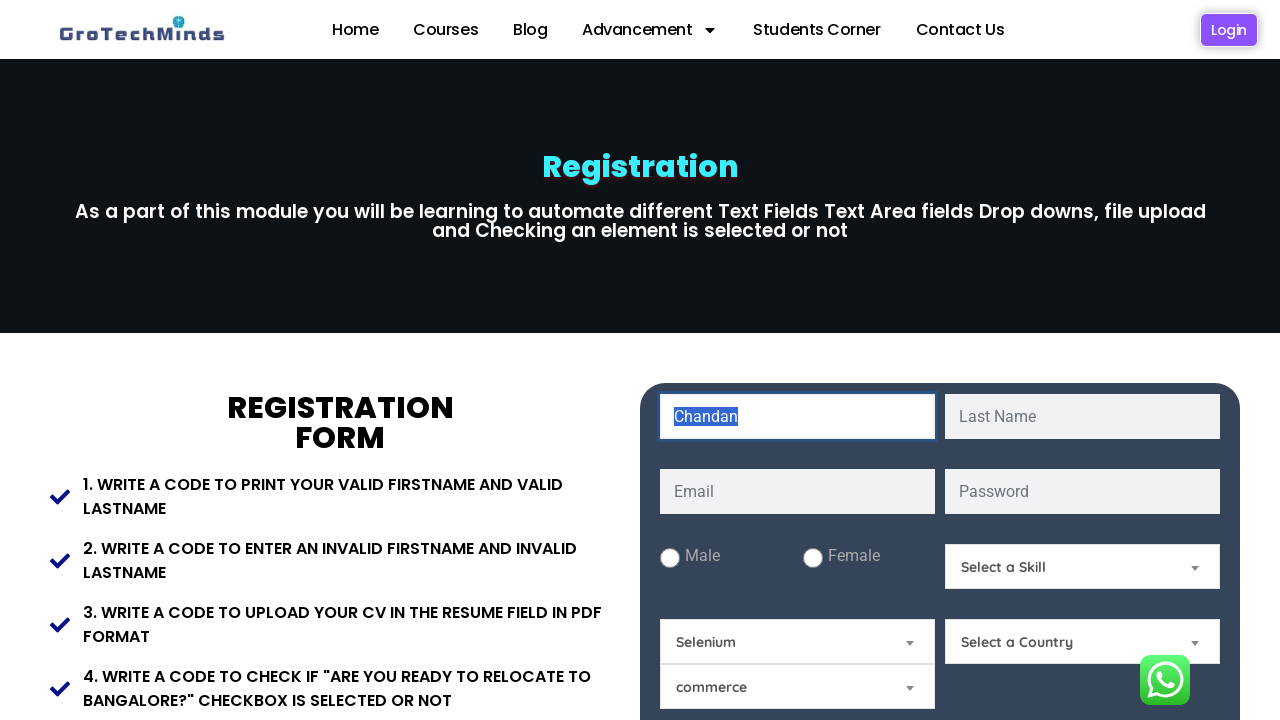

Located second text field (7th input)
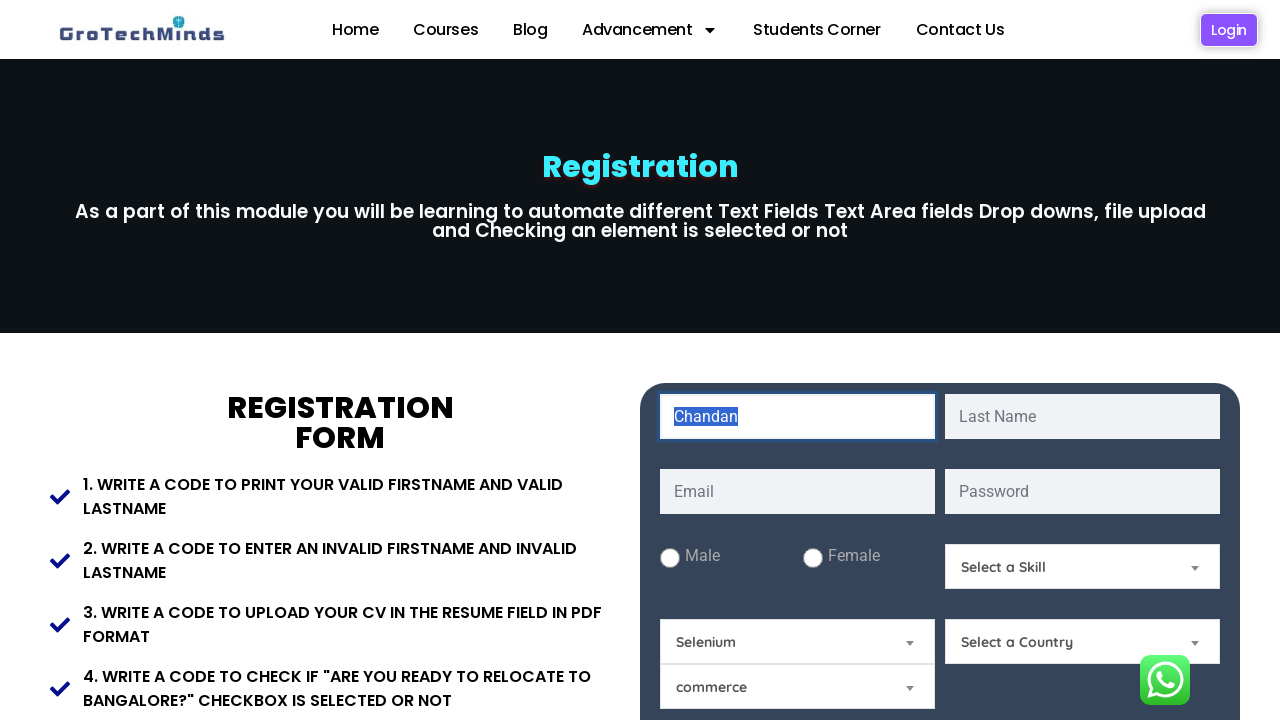

Pasted copied text into second field using Ctrl+V on xpath=(//input[@type='text'])[7]
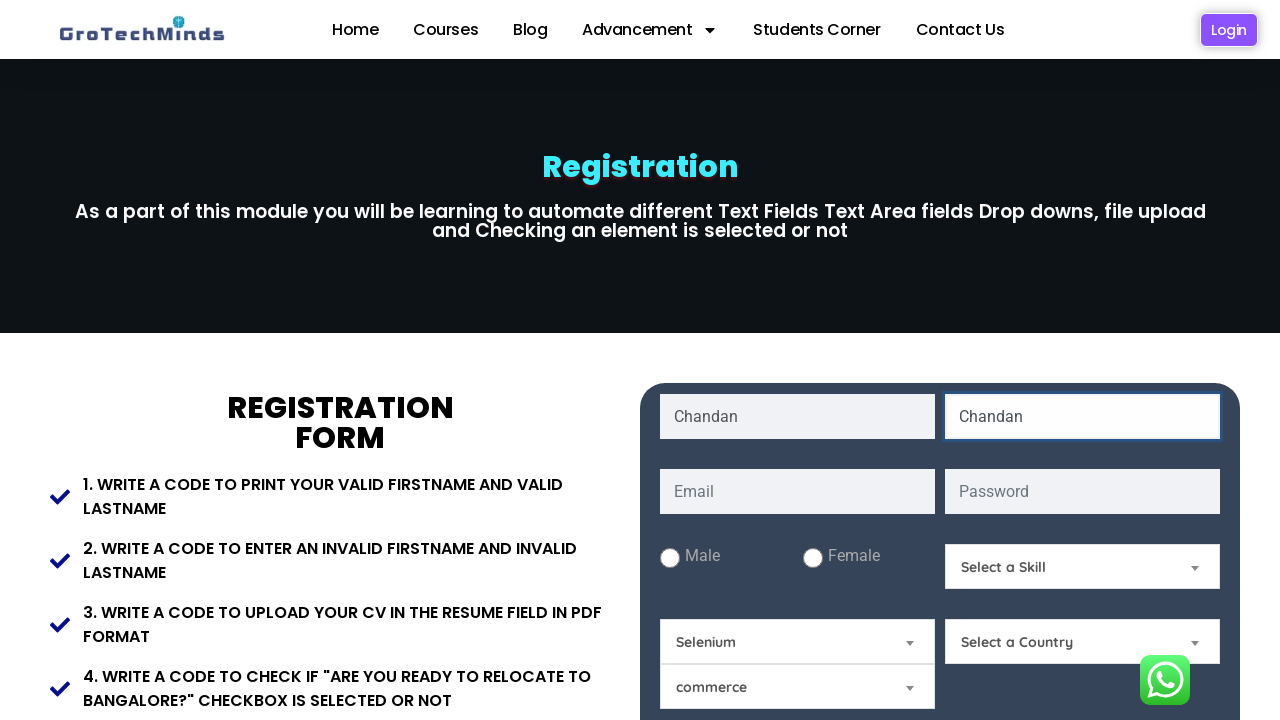

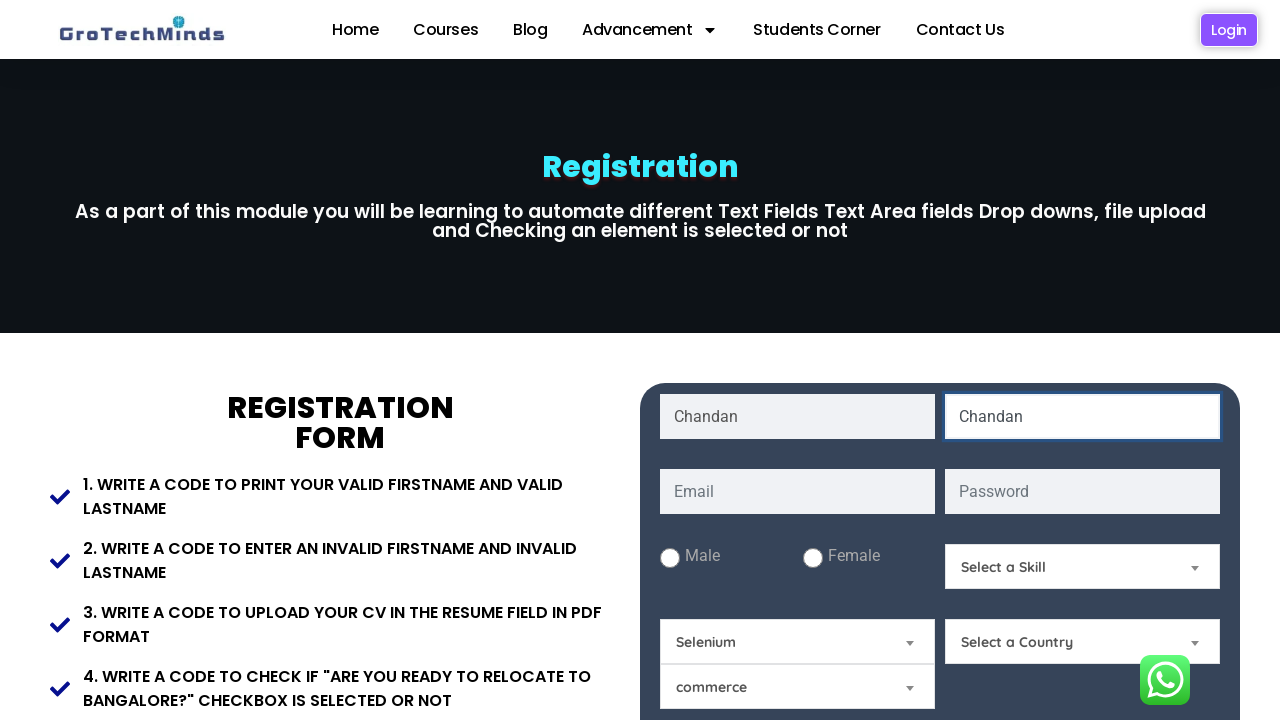